Navigates to demoblaze.com and waits for the full page content to load

Starting URL: https://demoblaze.com/

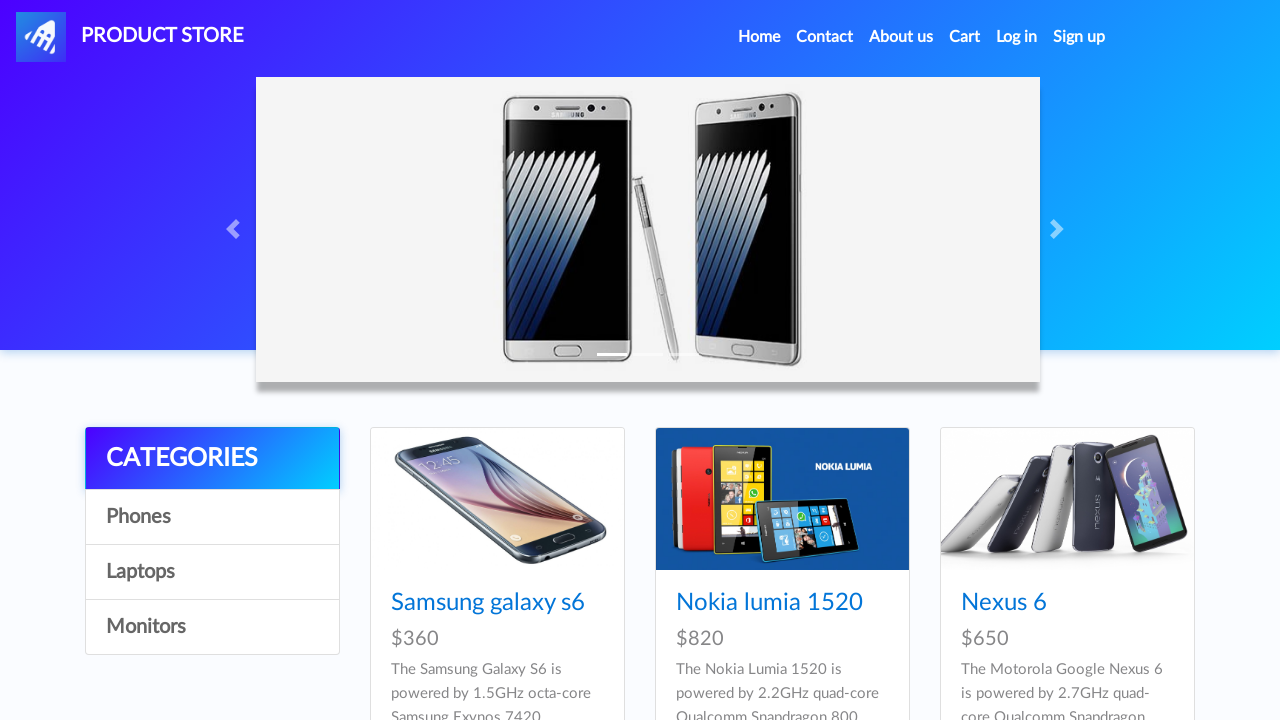

Navigated to demoblaze.com
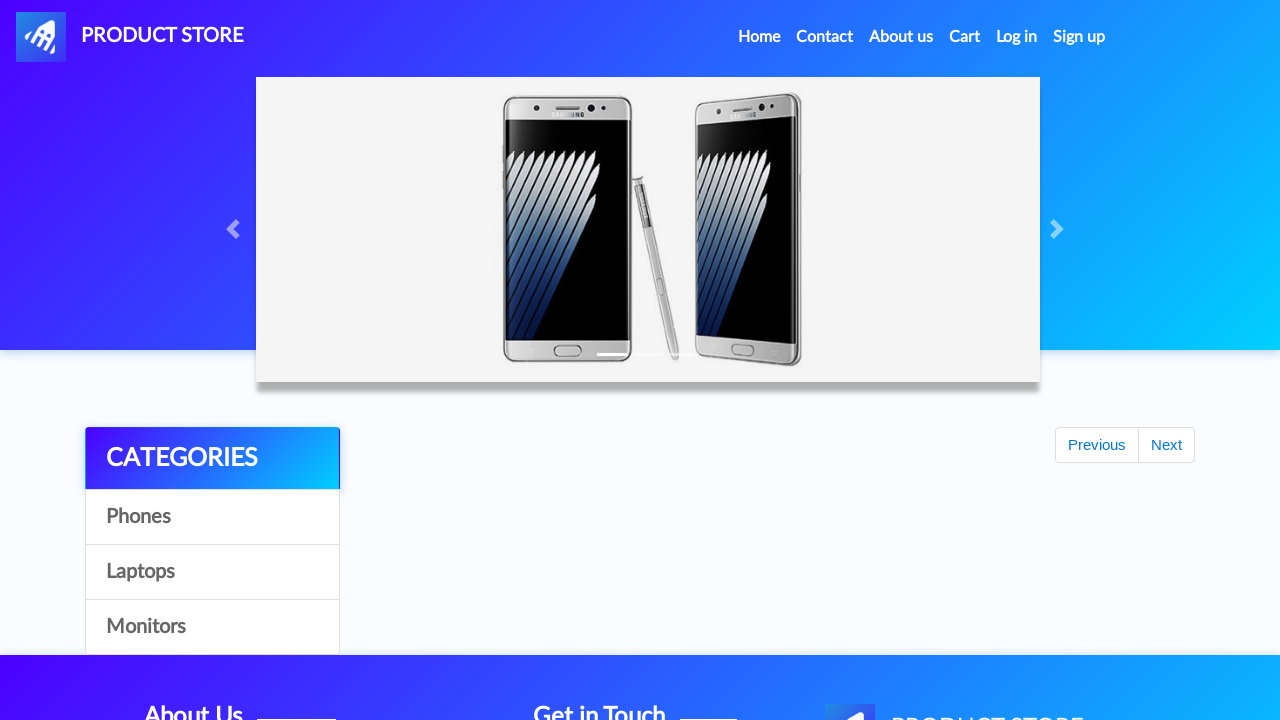

Waited for full page content to load (networkidle state)
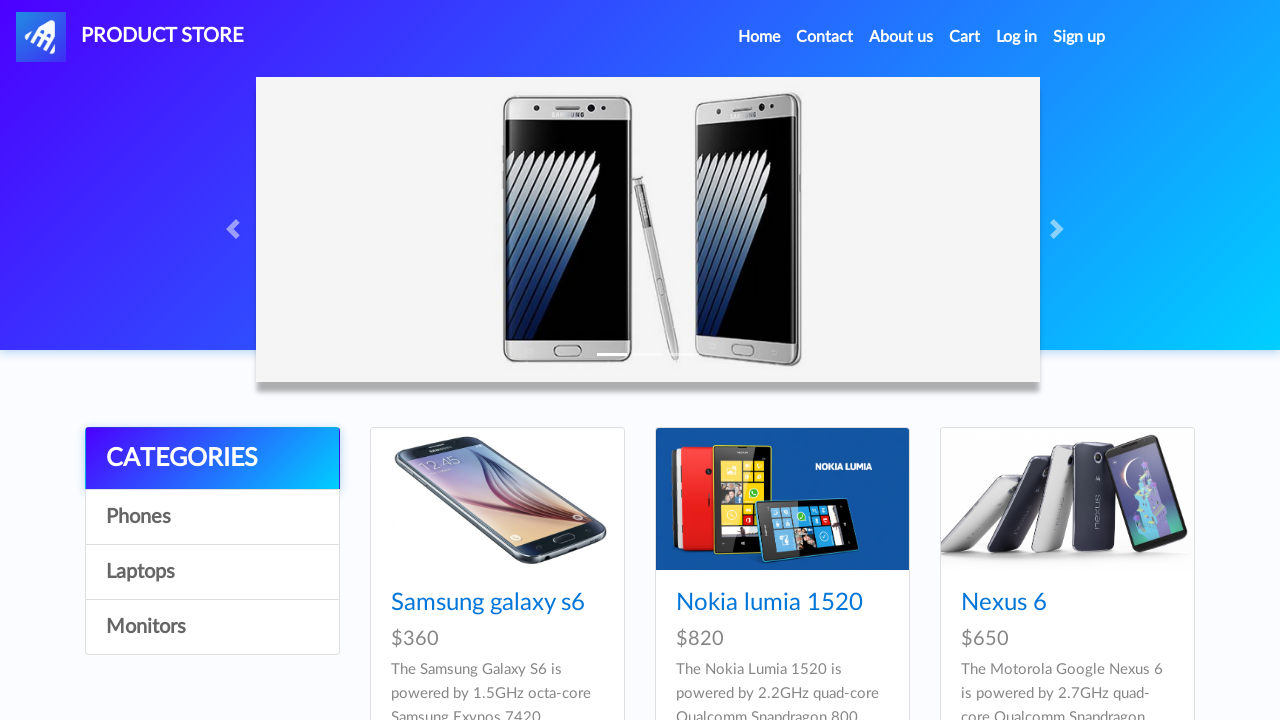

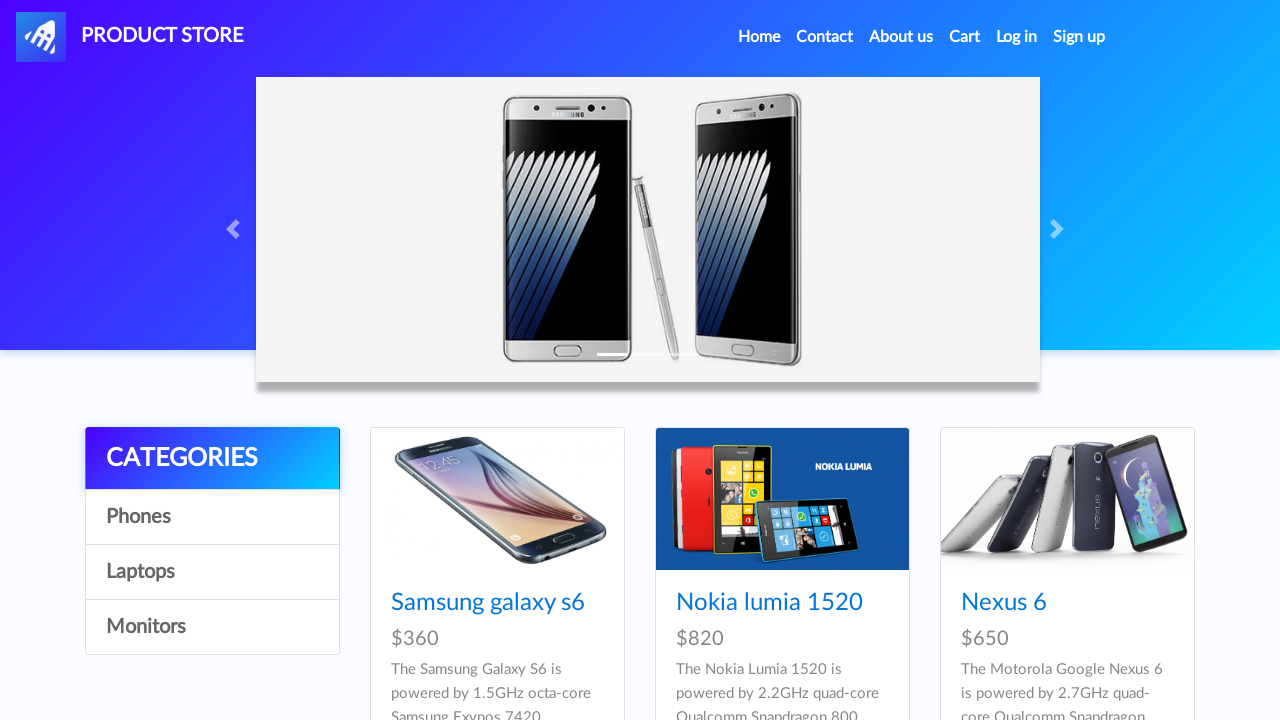